Solves a math problem by reading two numbers from the page, calculating their sum, selecting the result from a dropdown, and submitting the form

Starting URL: https://suninjuly.github.io/selects1.html

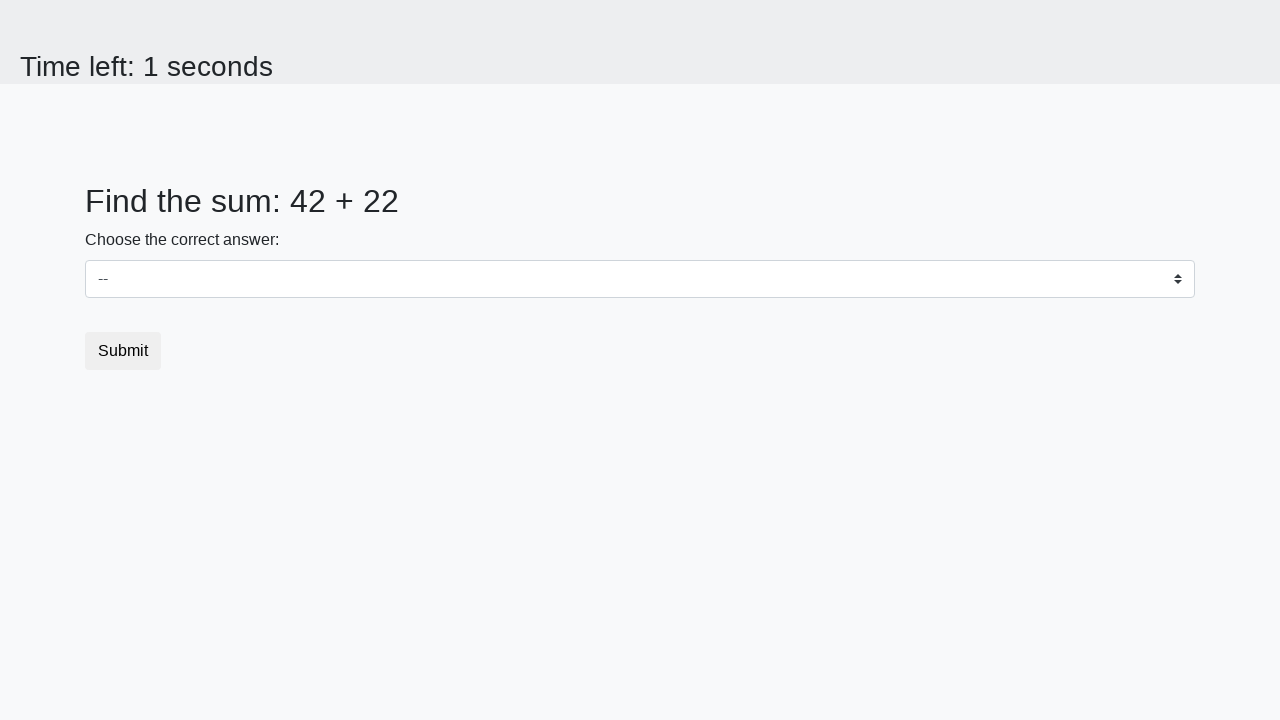

Located first number element (#num1)
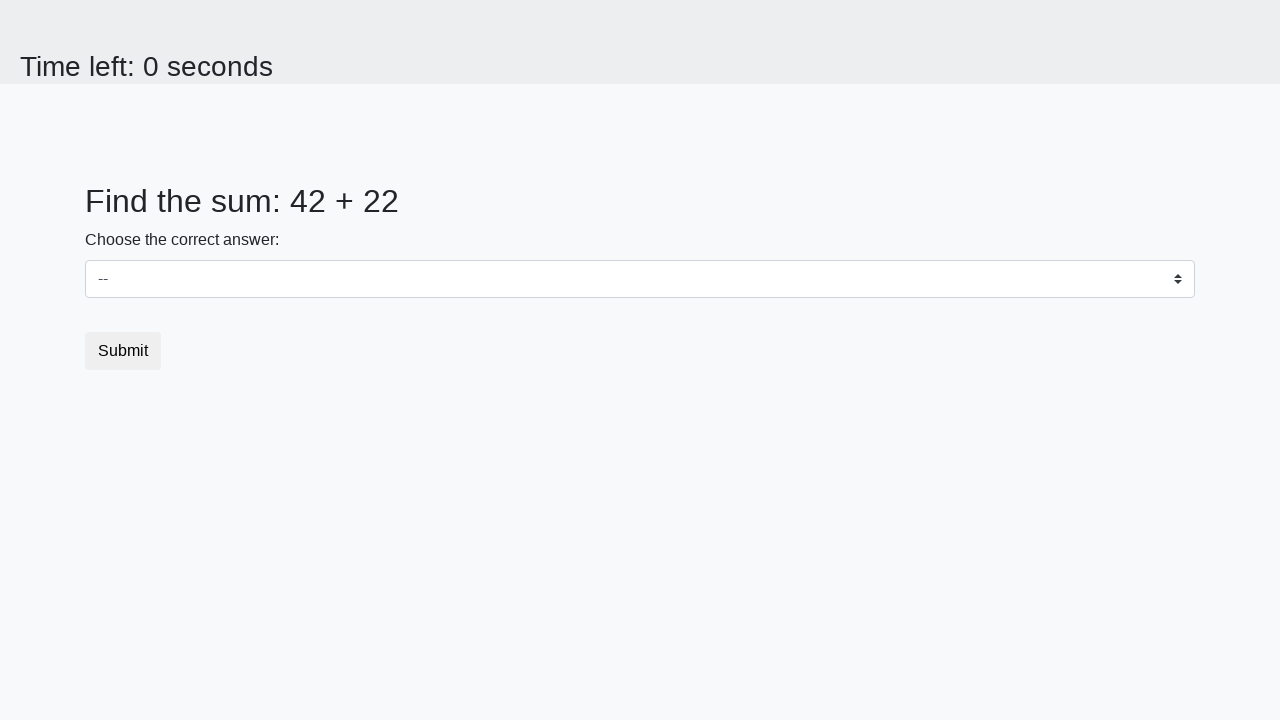

Located second number element (#num2)
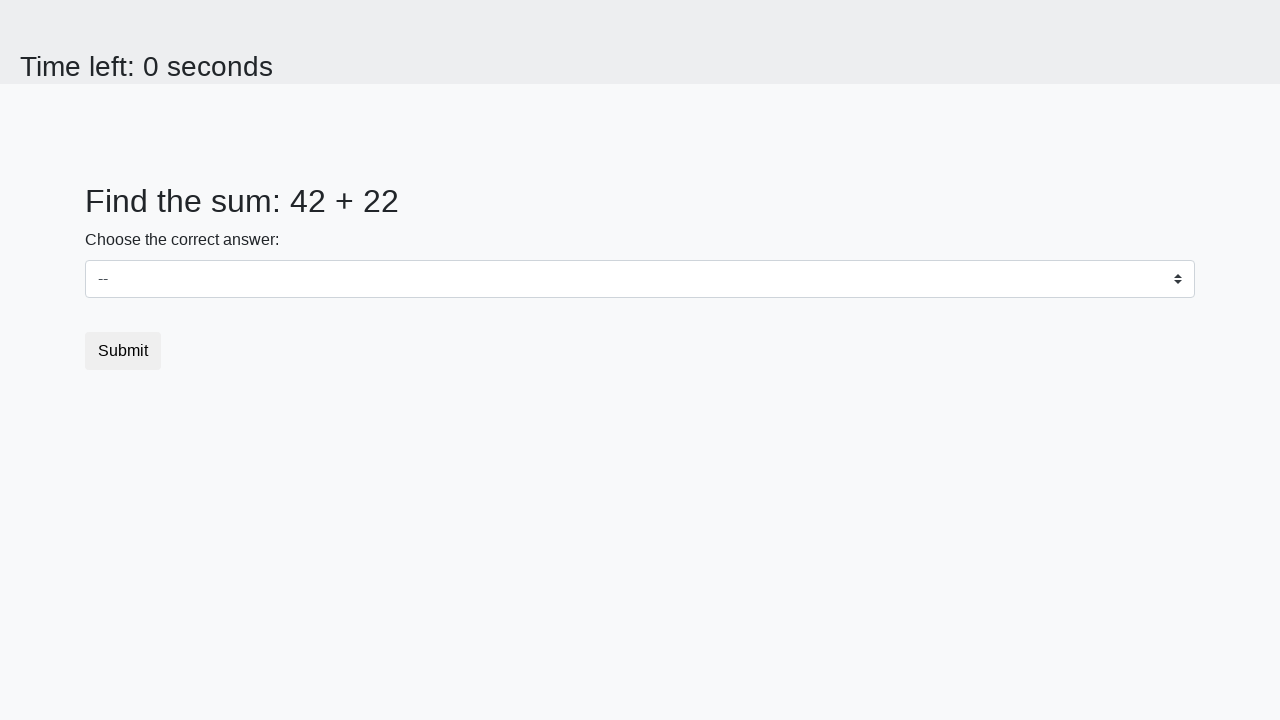

Read first number from page: 42
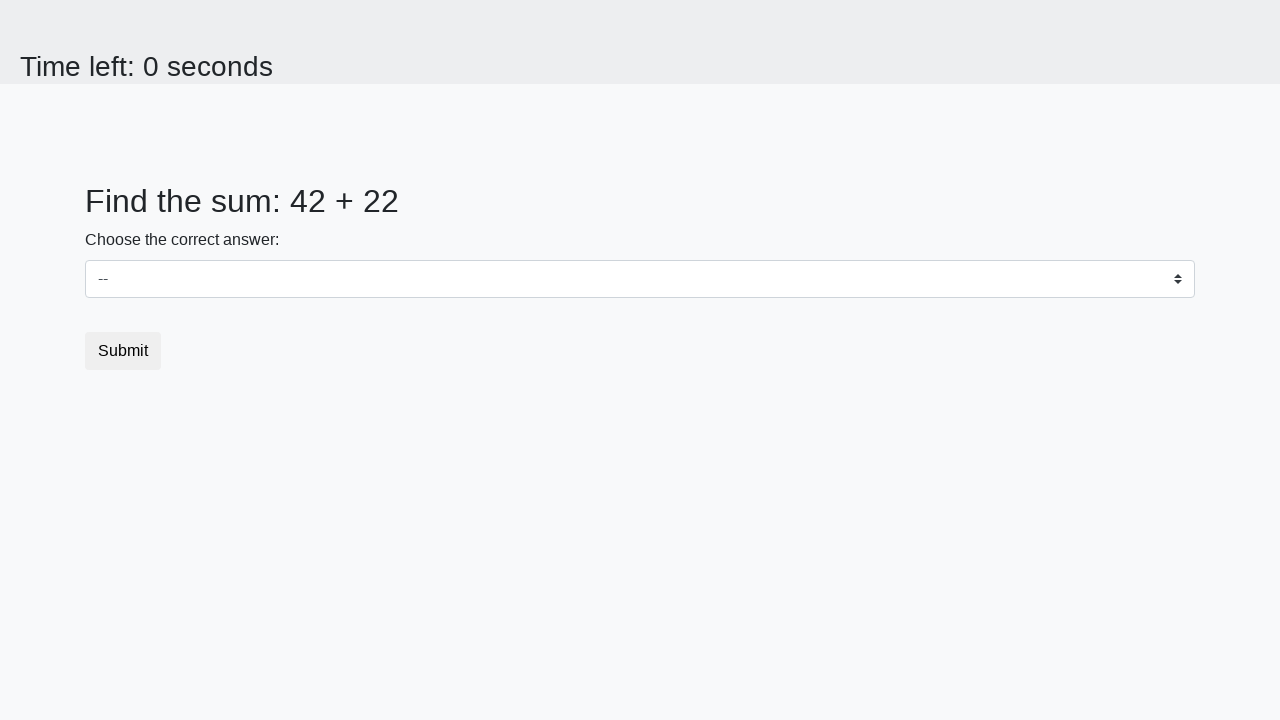

Read second number from page: 22
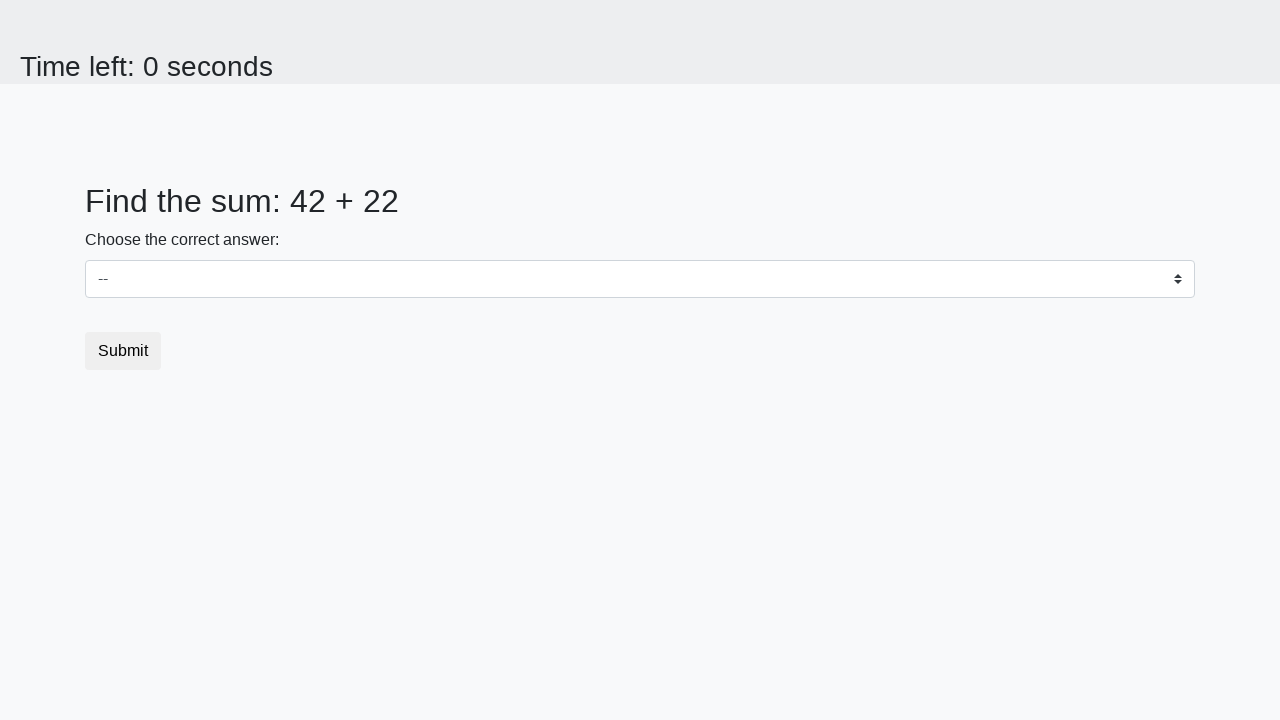

Calculated sum: 42 + 22 = 64
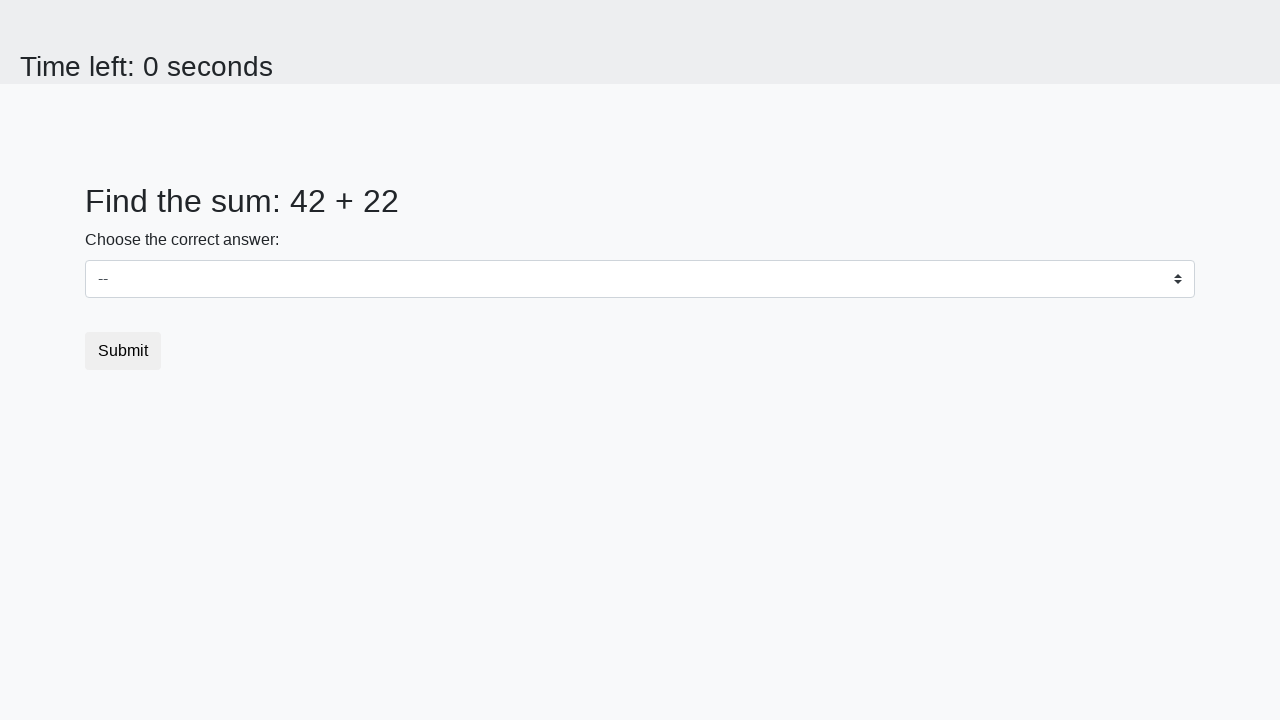

Selected 64 from dropdown on #dropdown
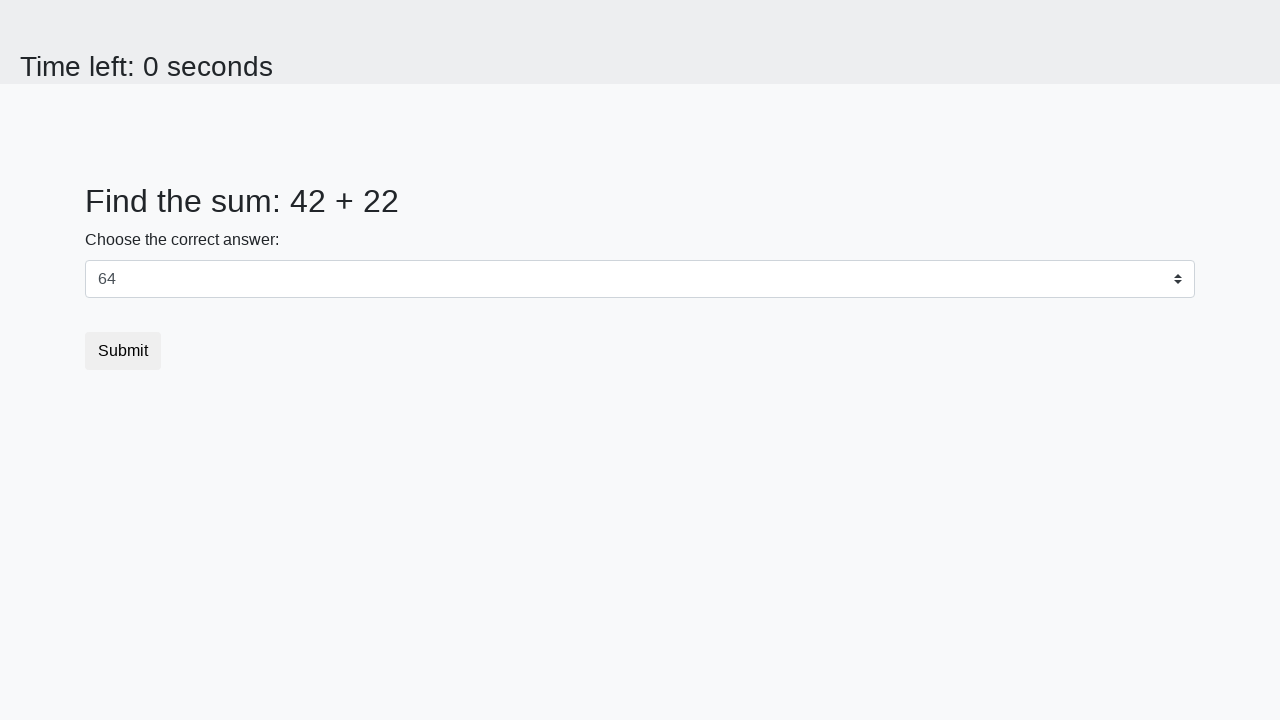

Clicked submit button at (123, 351) on button[type='submit']
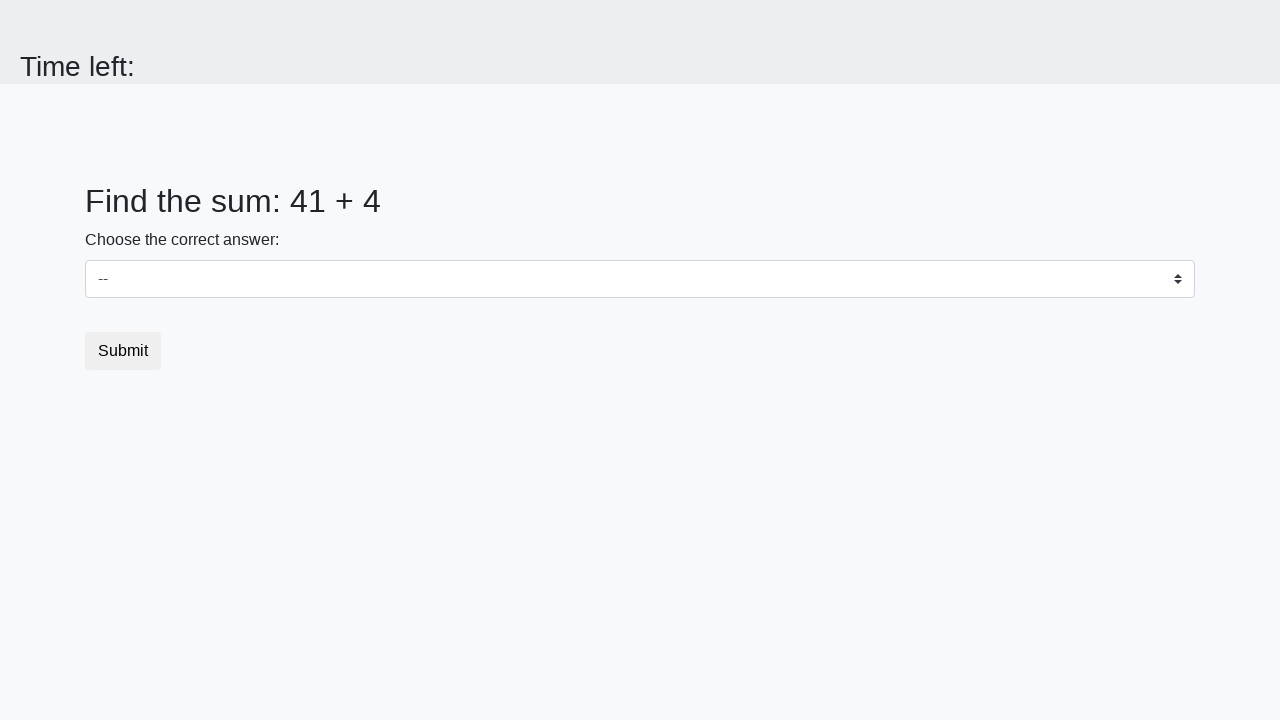

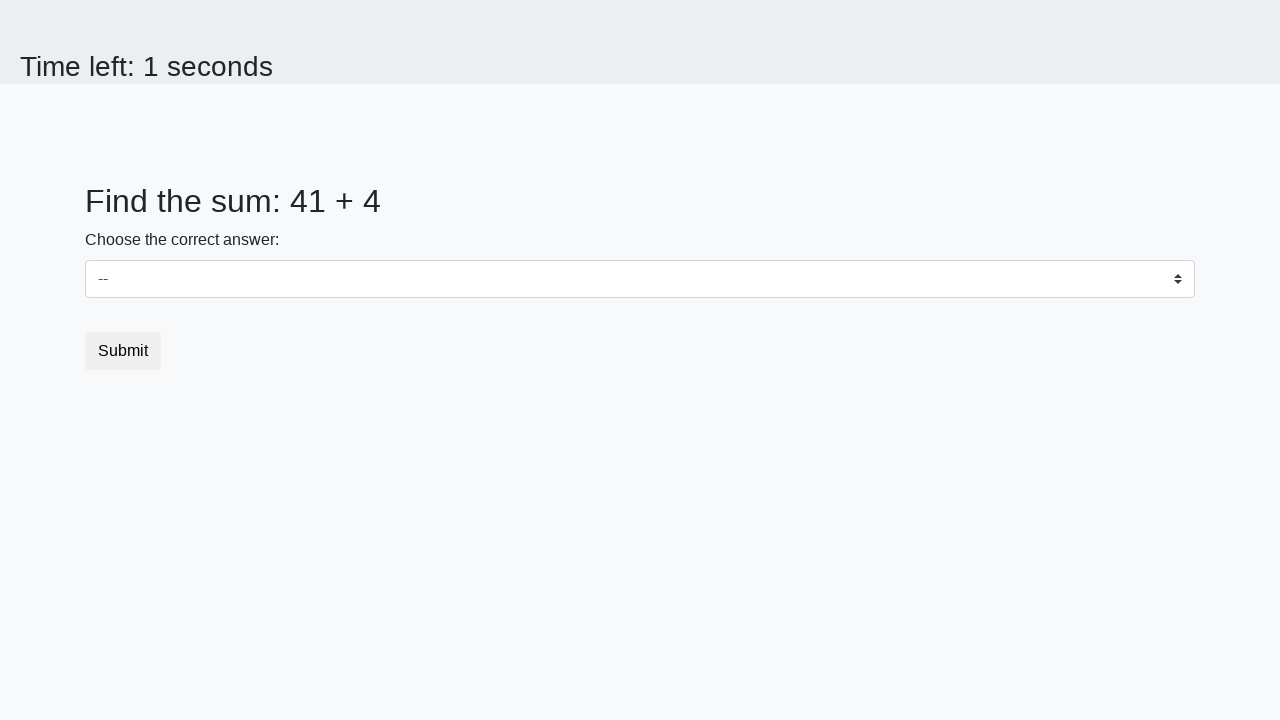